Tests page scrolling functionality by scrolling down to the bottom of the page and then back to the top

Starting URL: https://www.dell.com/en-us

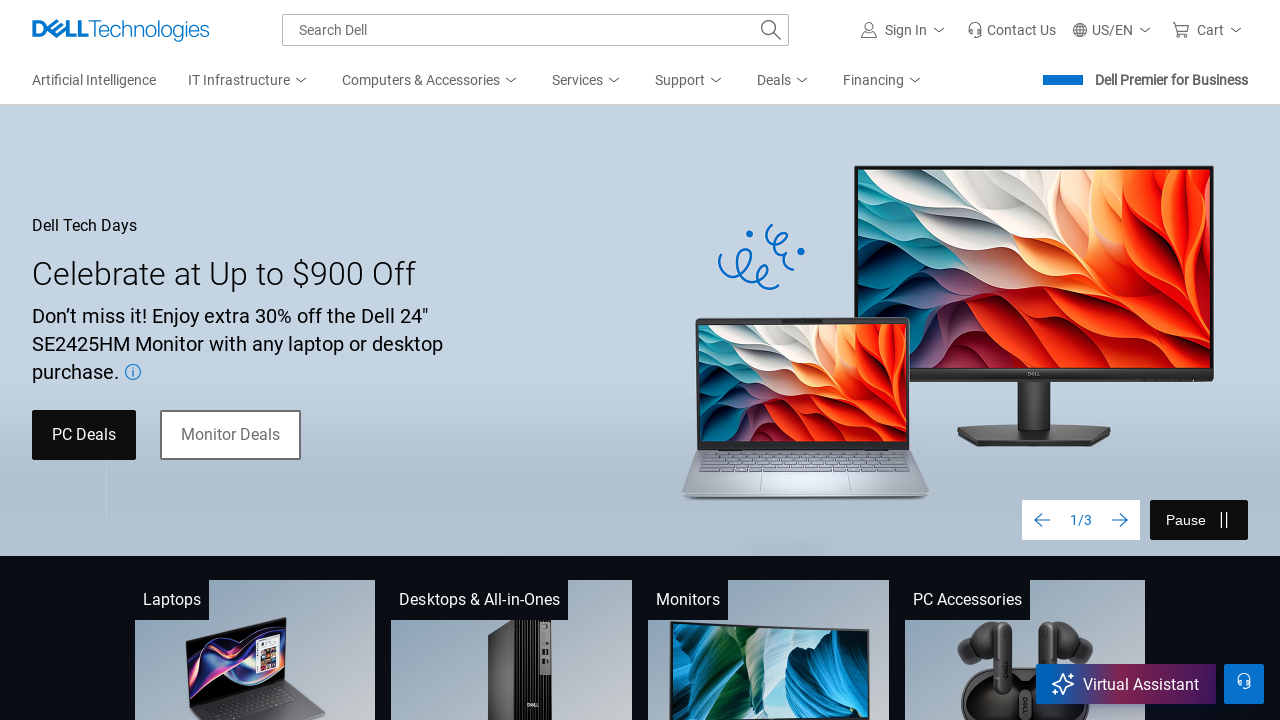

Scrolled page down to bottom
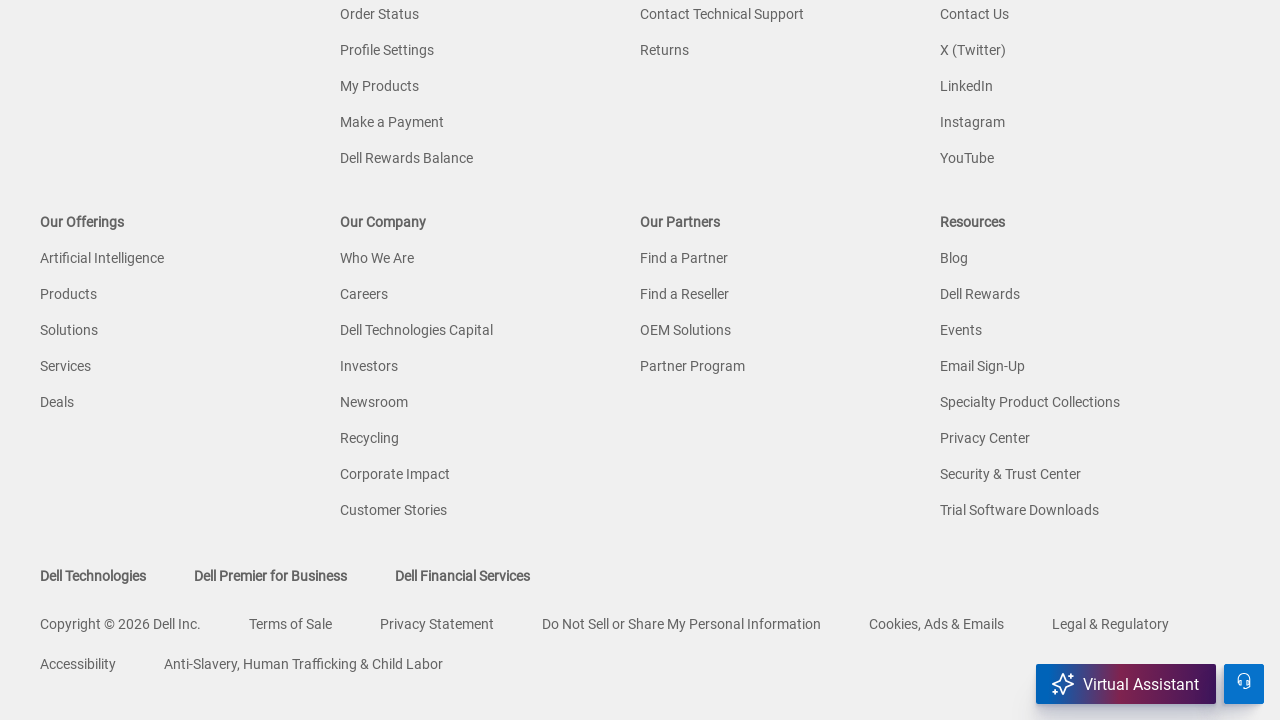

Waited 3 seconds for scroll effect to complete
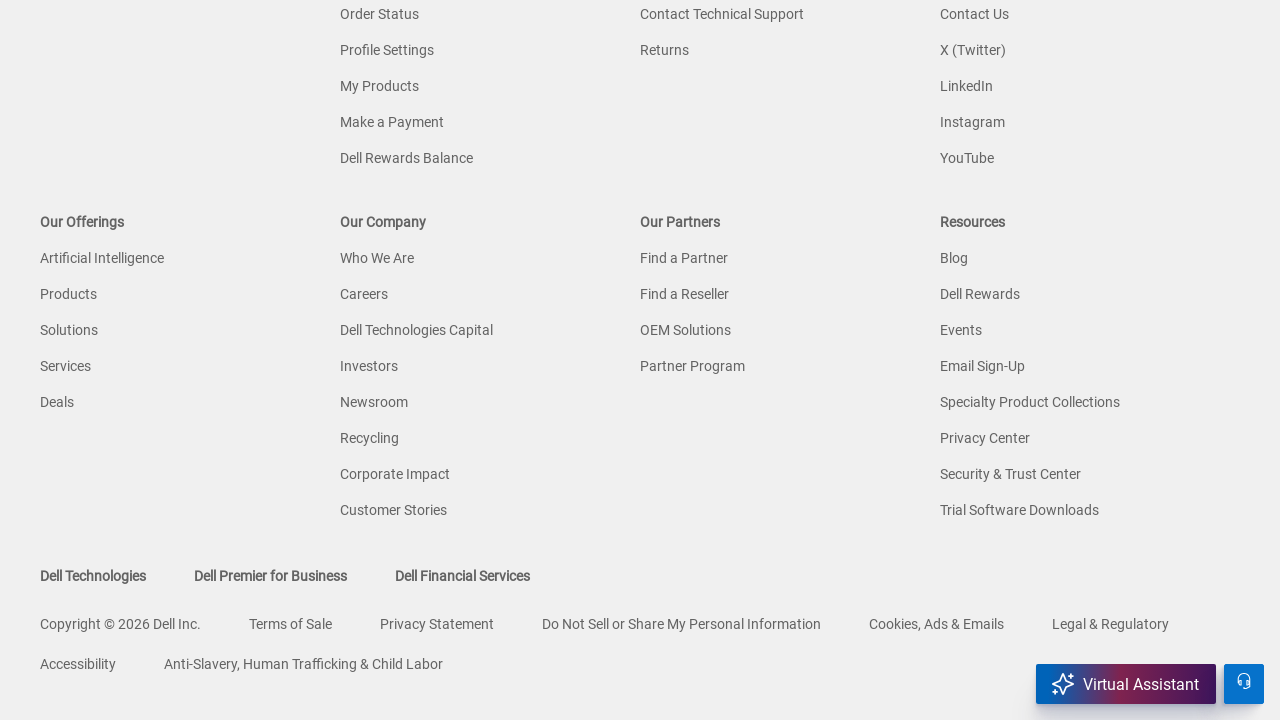

Scrolled page back to top
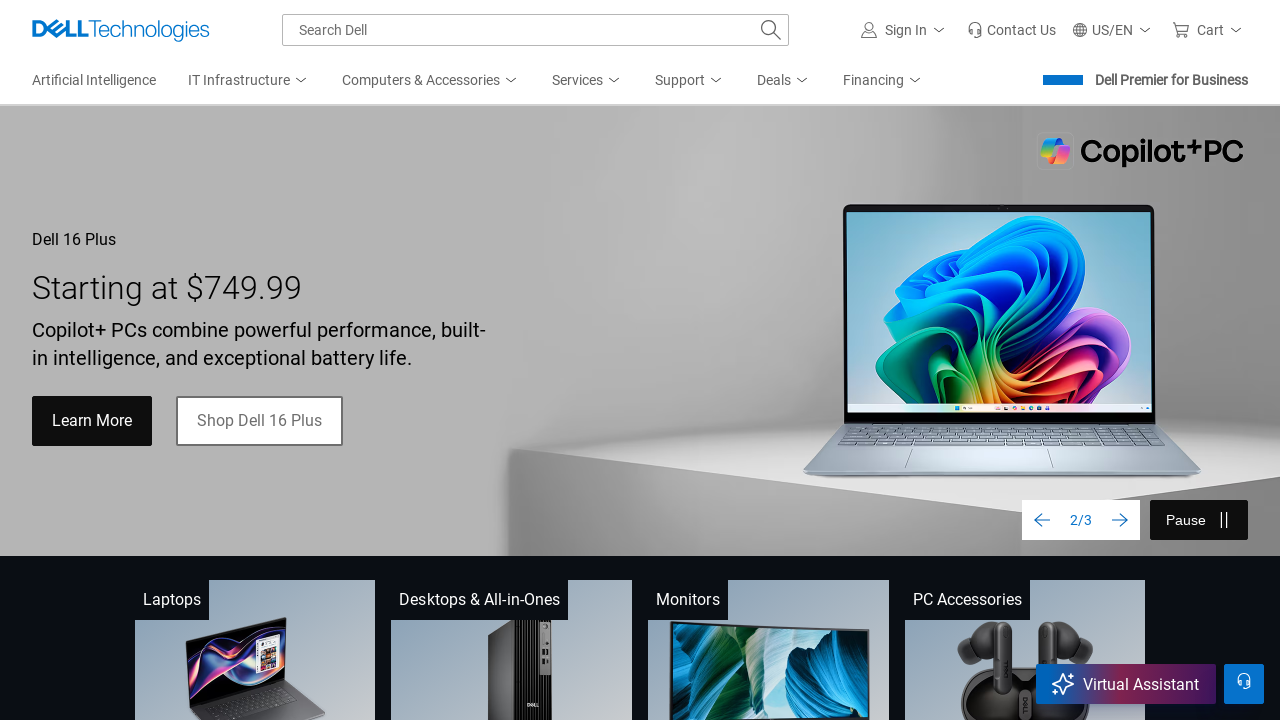

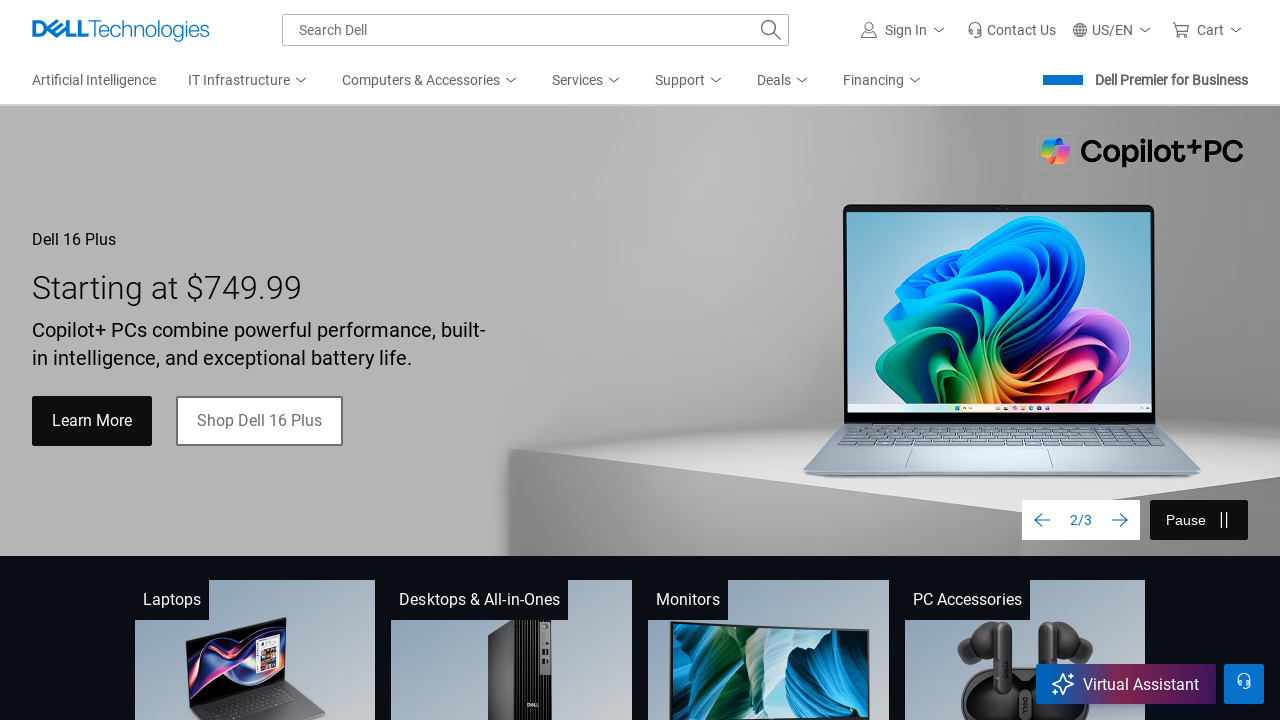